Tests a web form by filling in a textarea with text and submitting the form

Starting URL: https://www.selenium.dev/selenium/web/web-form.html

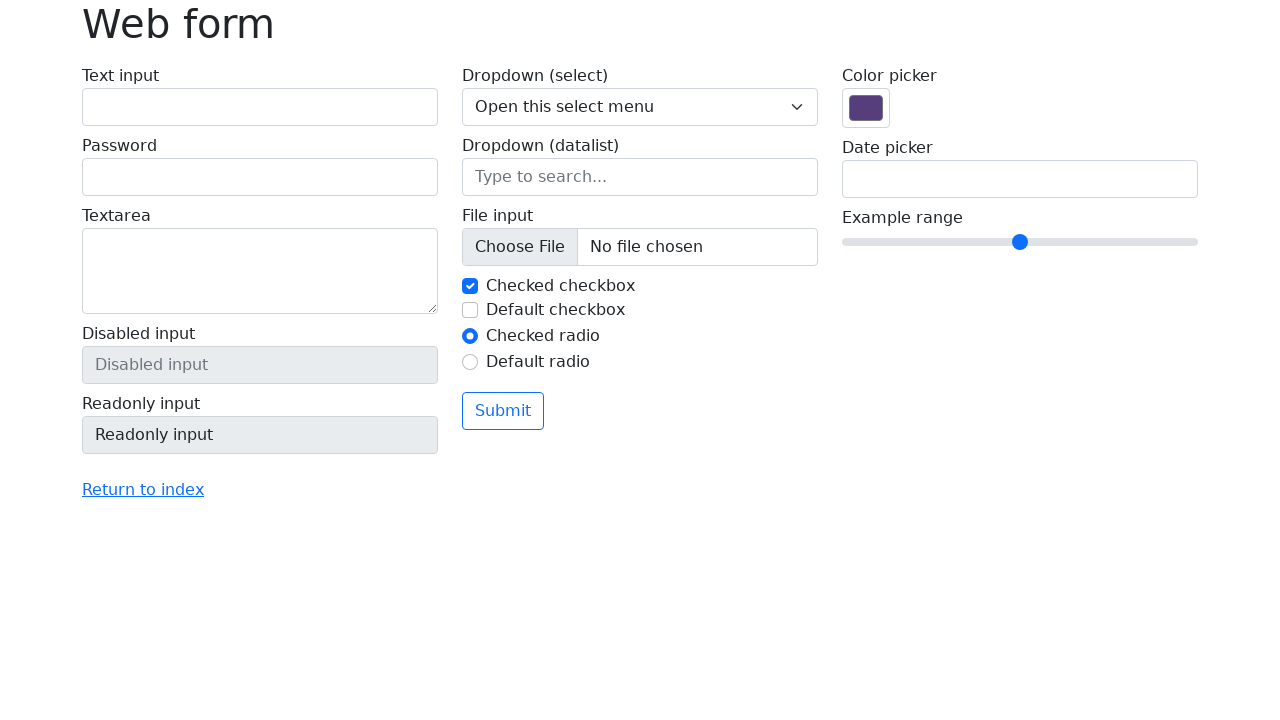

Waited 1000ms for page to load
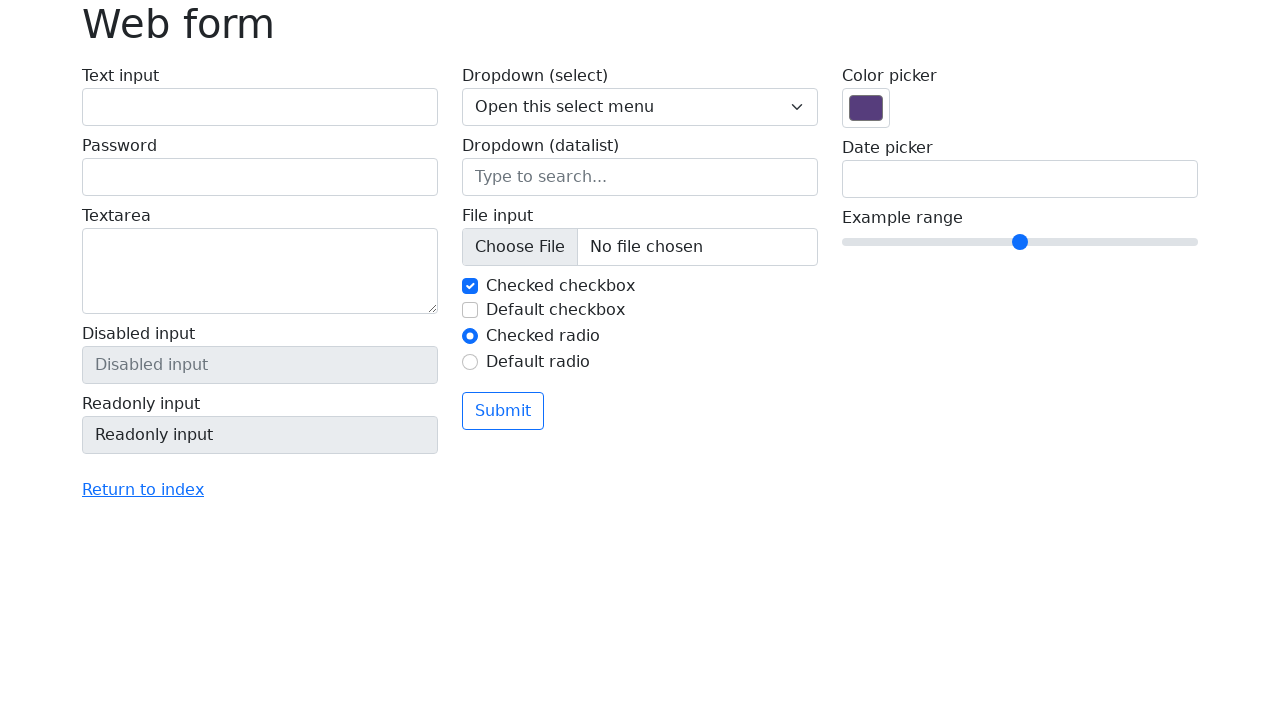

Filled textarea with text 'Привет, я автотест' on textarea[name='my-textarea']
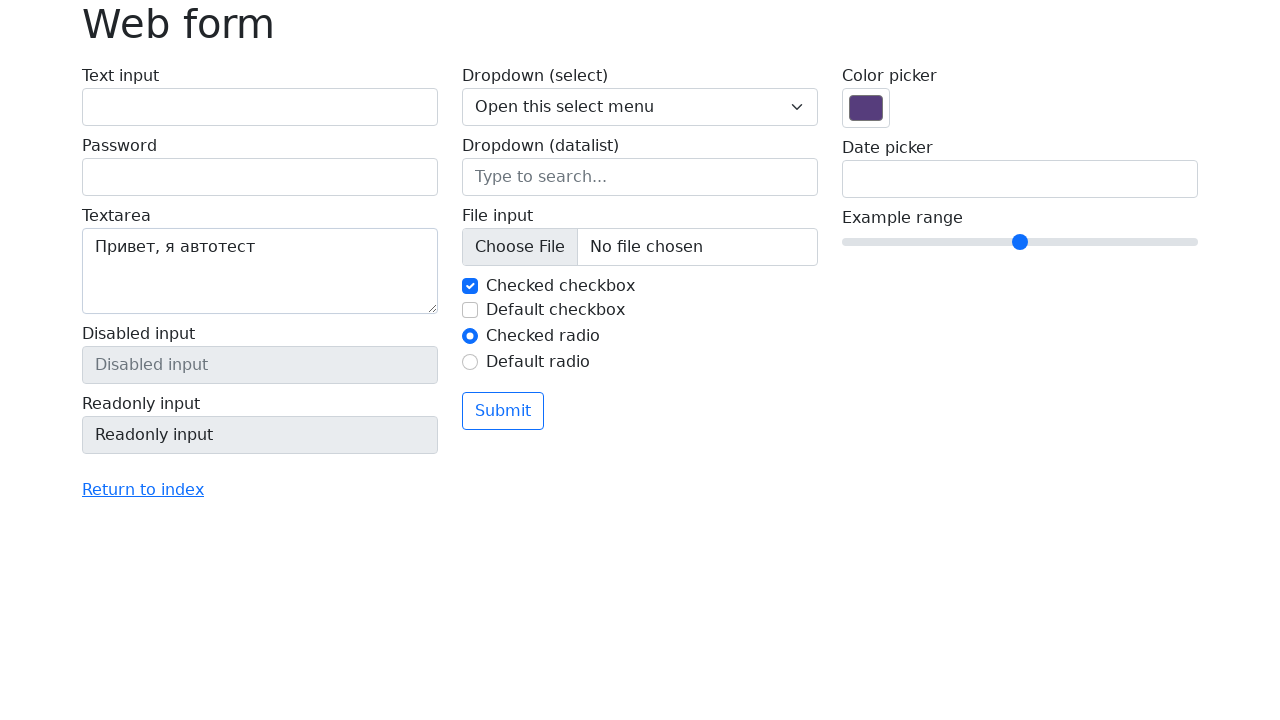

Clicked submit button at (503, 411) on button
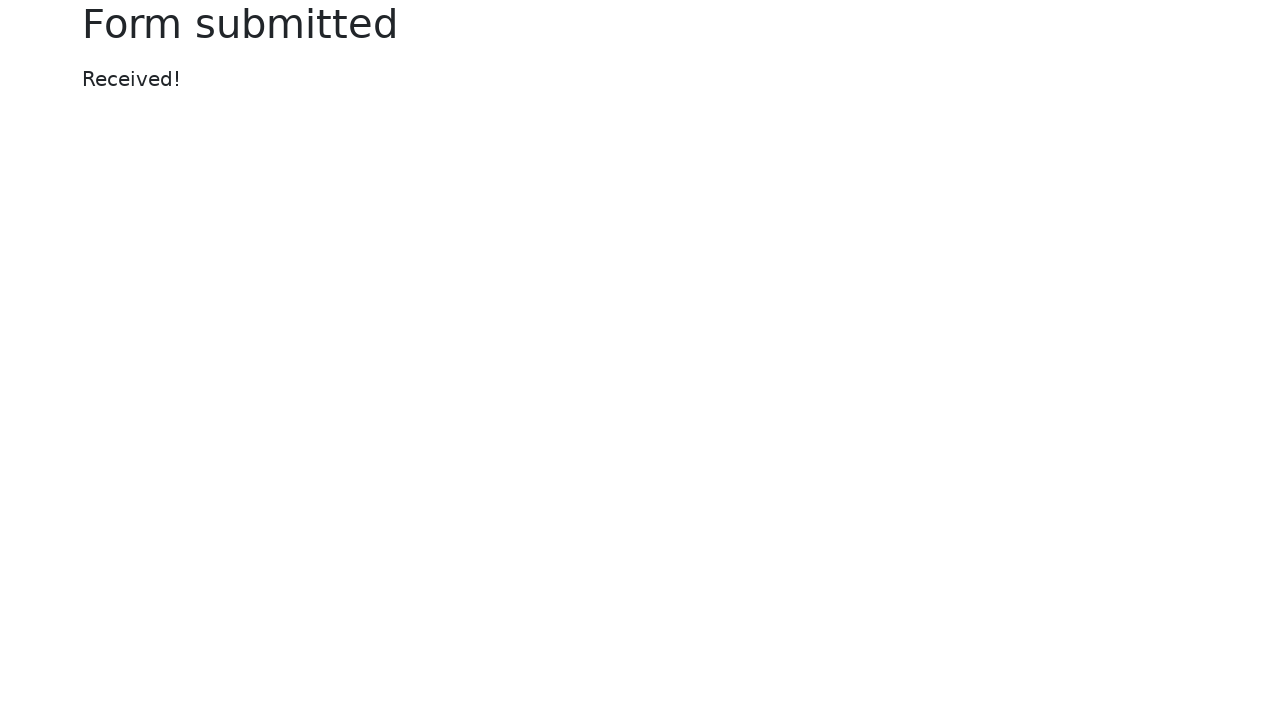

Success message appeared after form submission
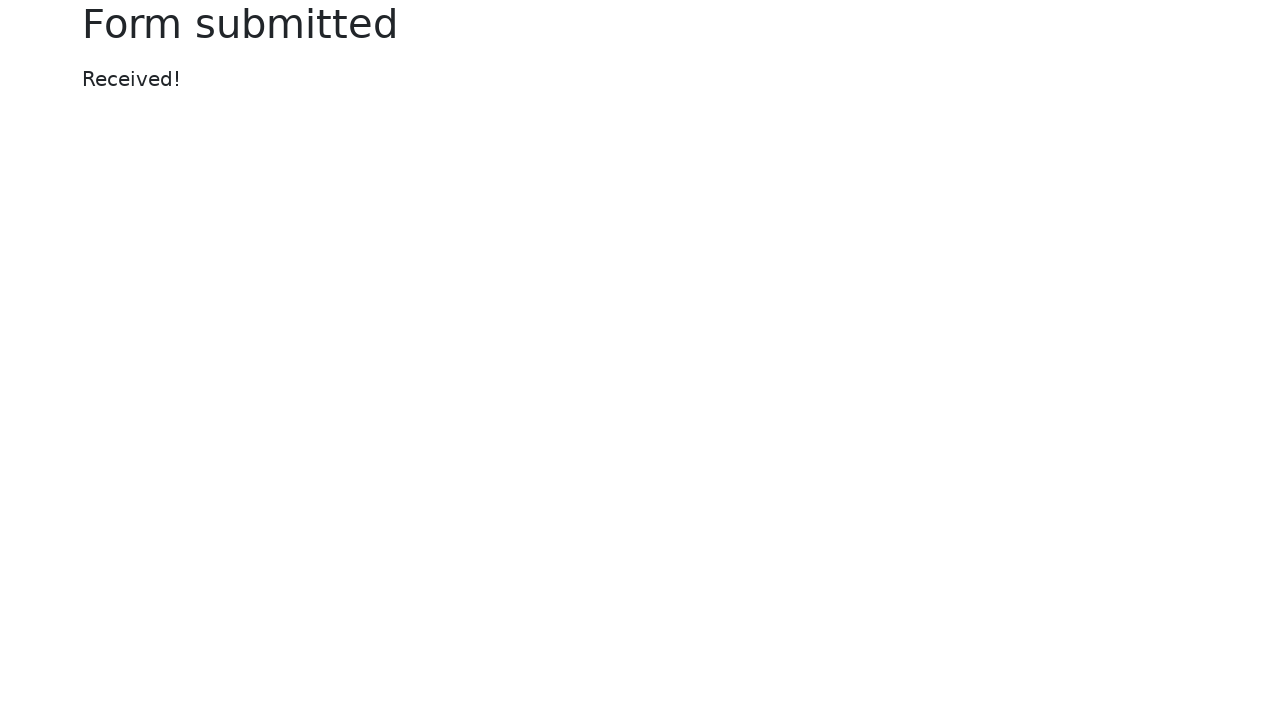

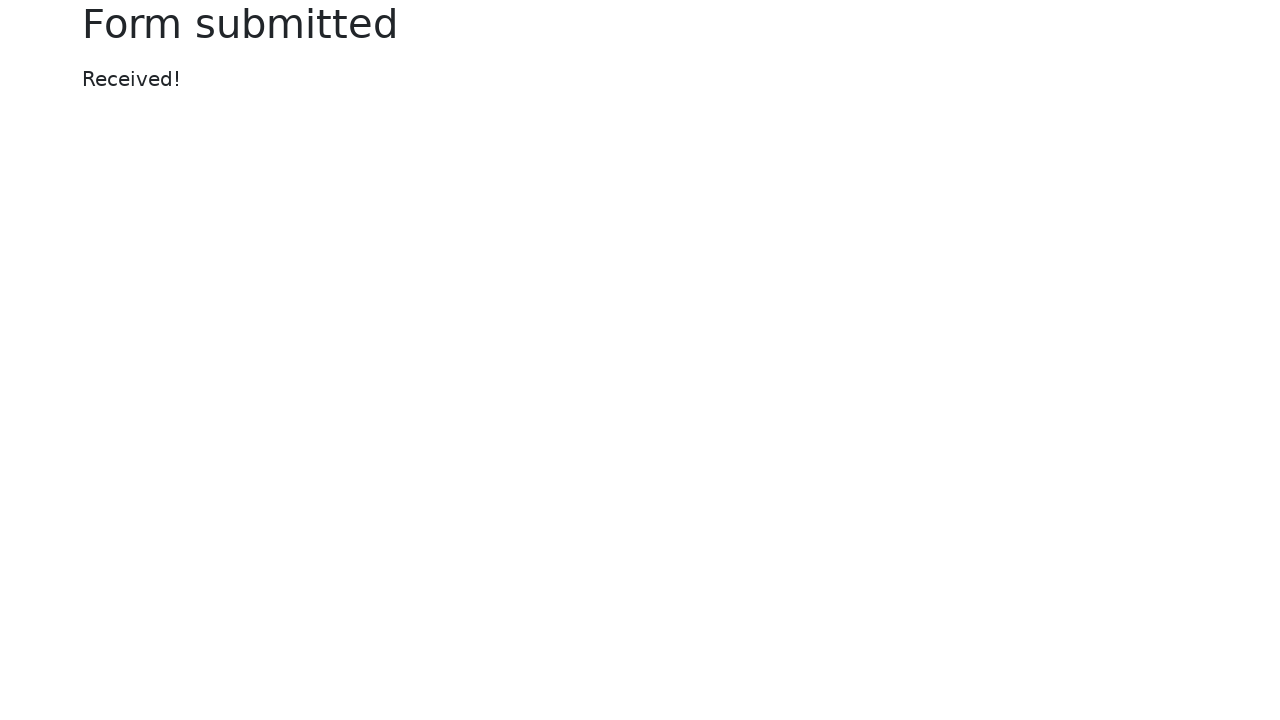